Tests window handling functionality by opening a new window, switching to it, interacting with elements, and switching back to the original window

Starting URL: https://www.leafground.com/window.xhtml

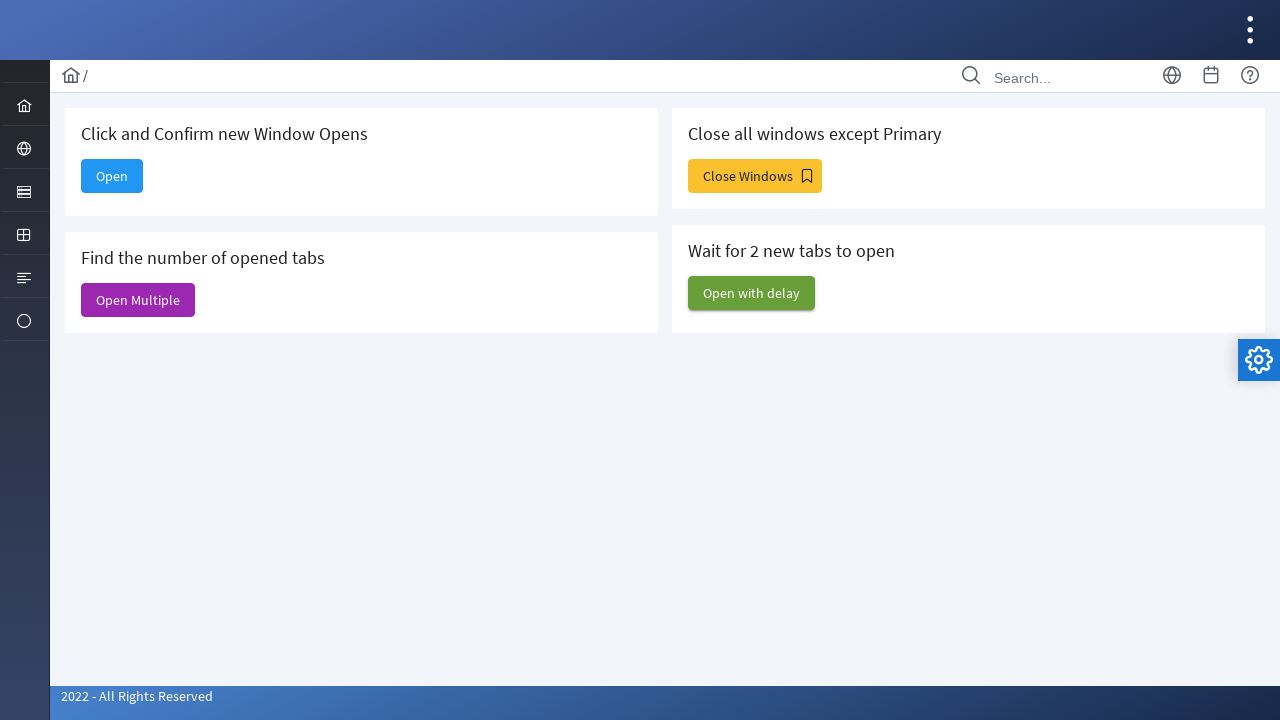

Clicked button to open new window/tab at (112, 176) on xpath=//*[@id='j_idt88:new']/span
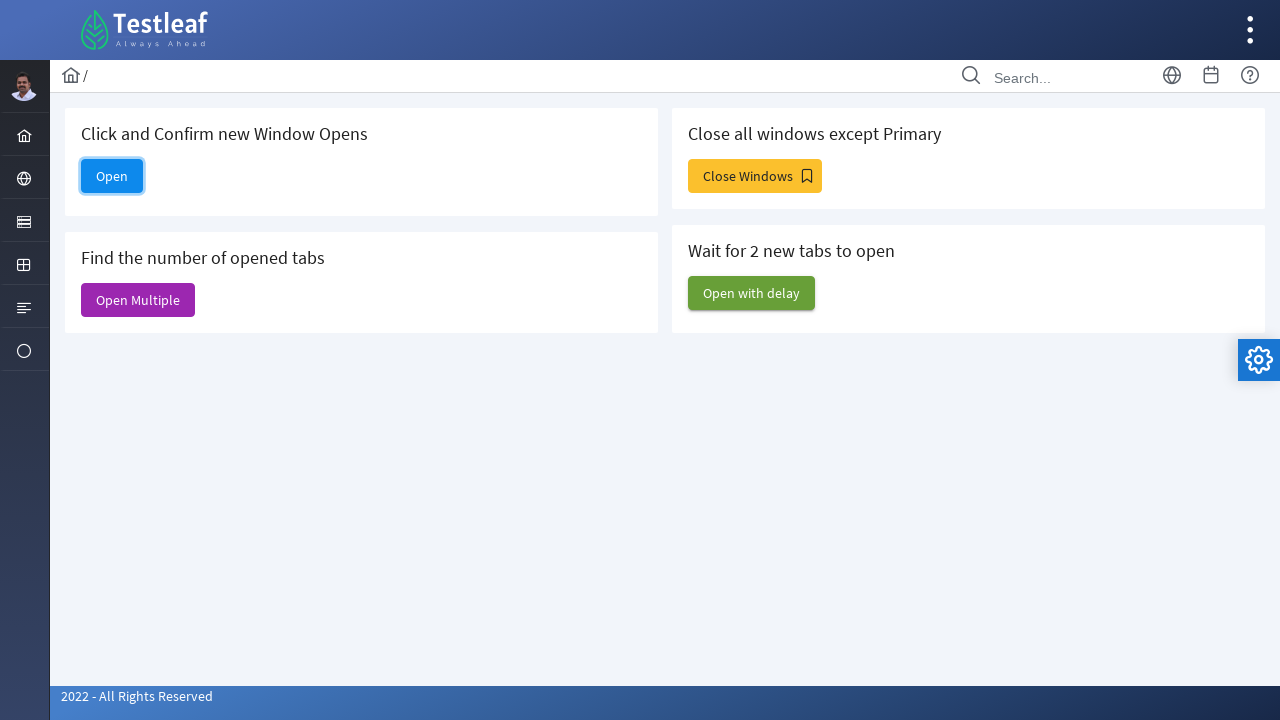

New window/tab opened and captured
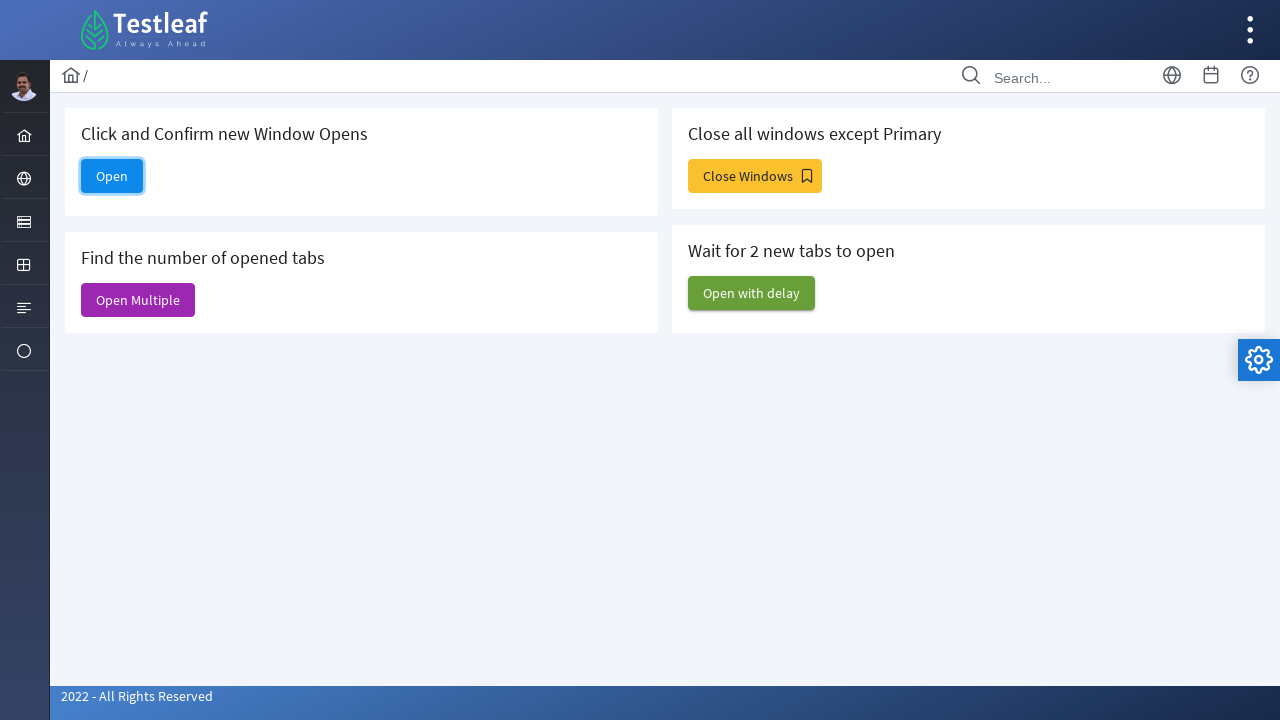

Switched to new window and clicked checkbox element at (94, 476) on xpath=//*[@id='j_idt107']/div[2]
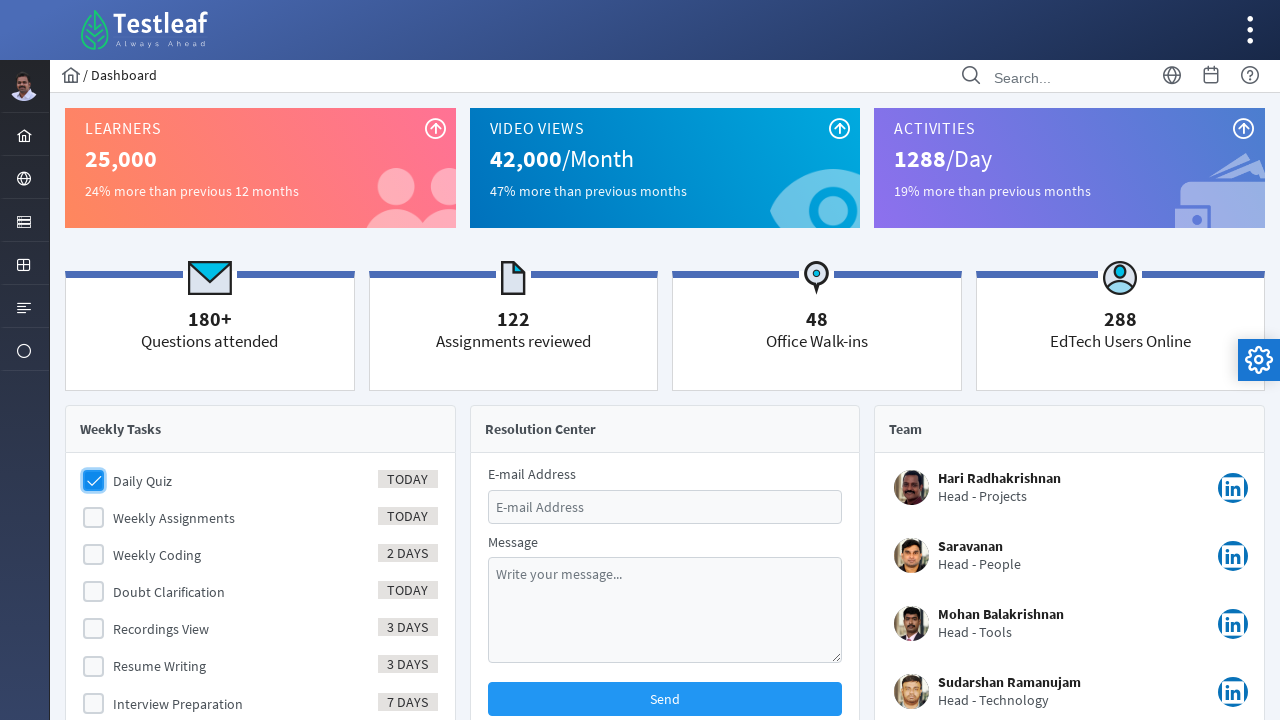

Window handling test completed
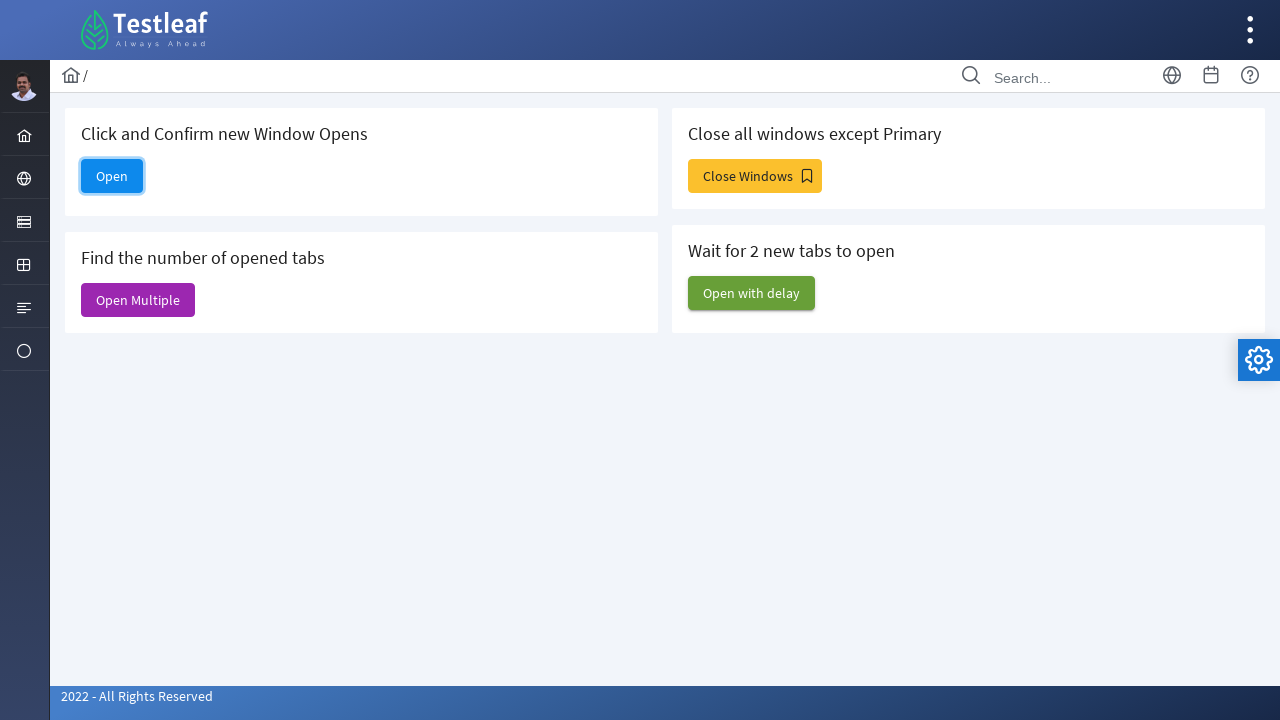

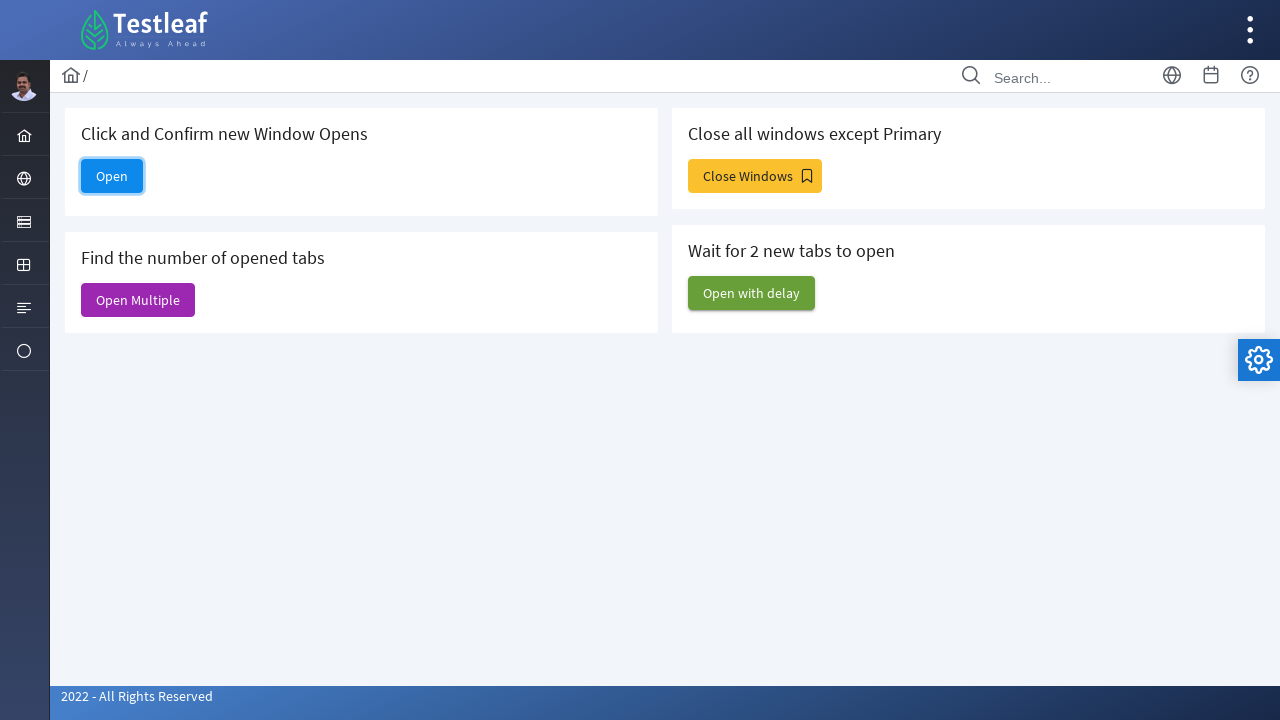